Navigates to H&M website and selects United States as the country/region, then verifies links are present on the page.

Starting URL: https://www.hm.com

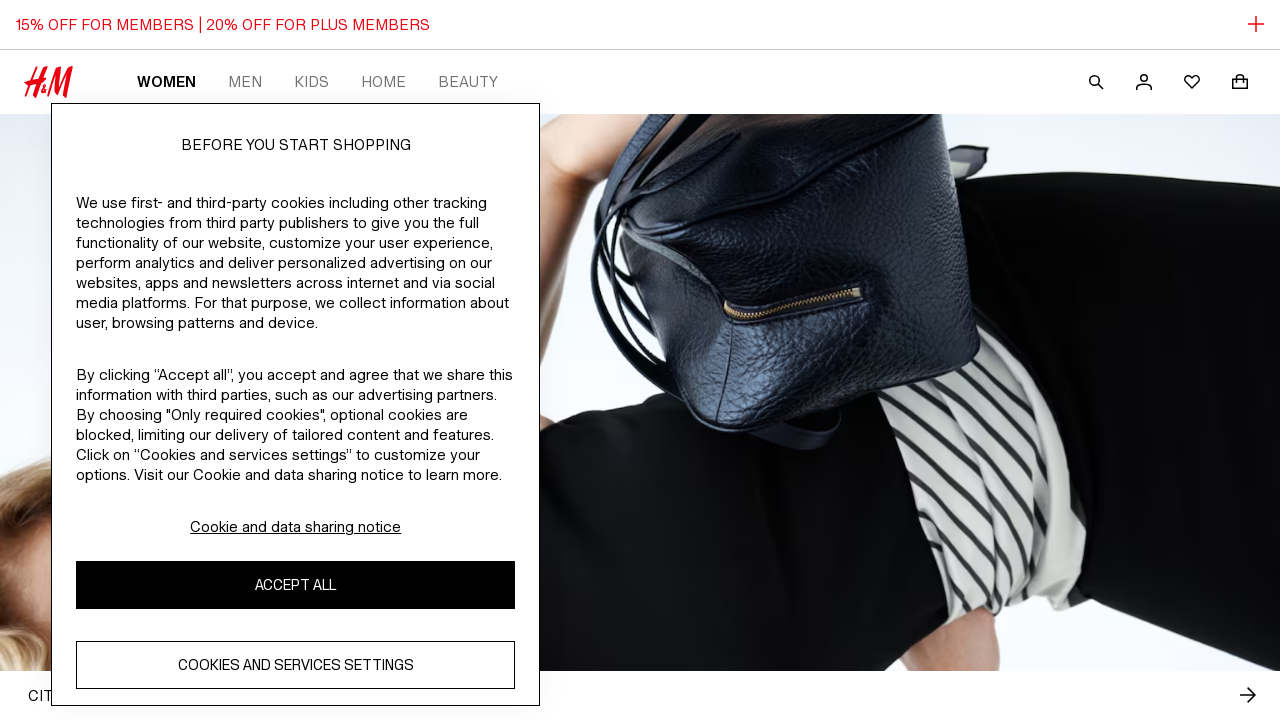

Navigated to H&M website
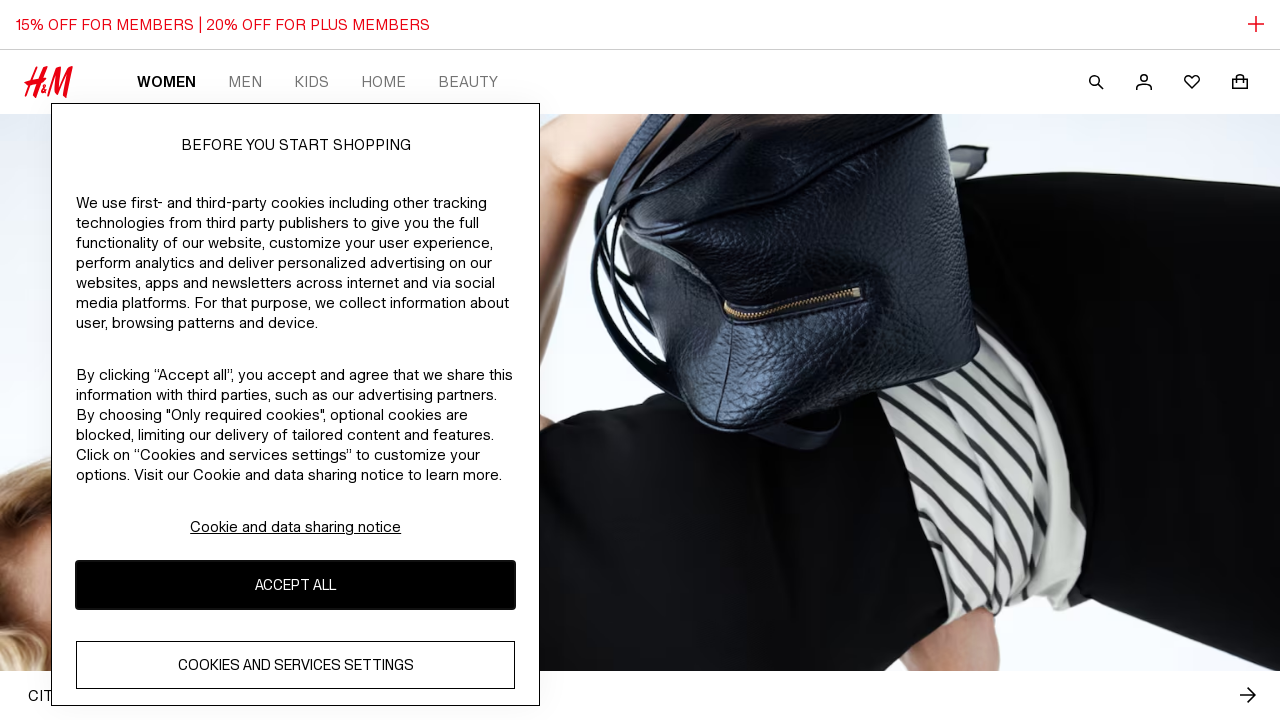

Clicked on United States link to select country/region at (84, 712) on text=United States
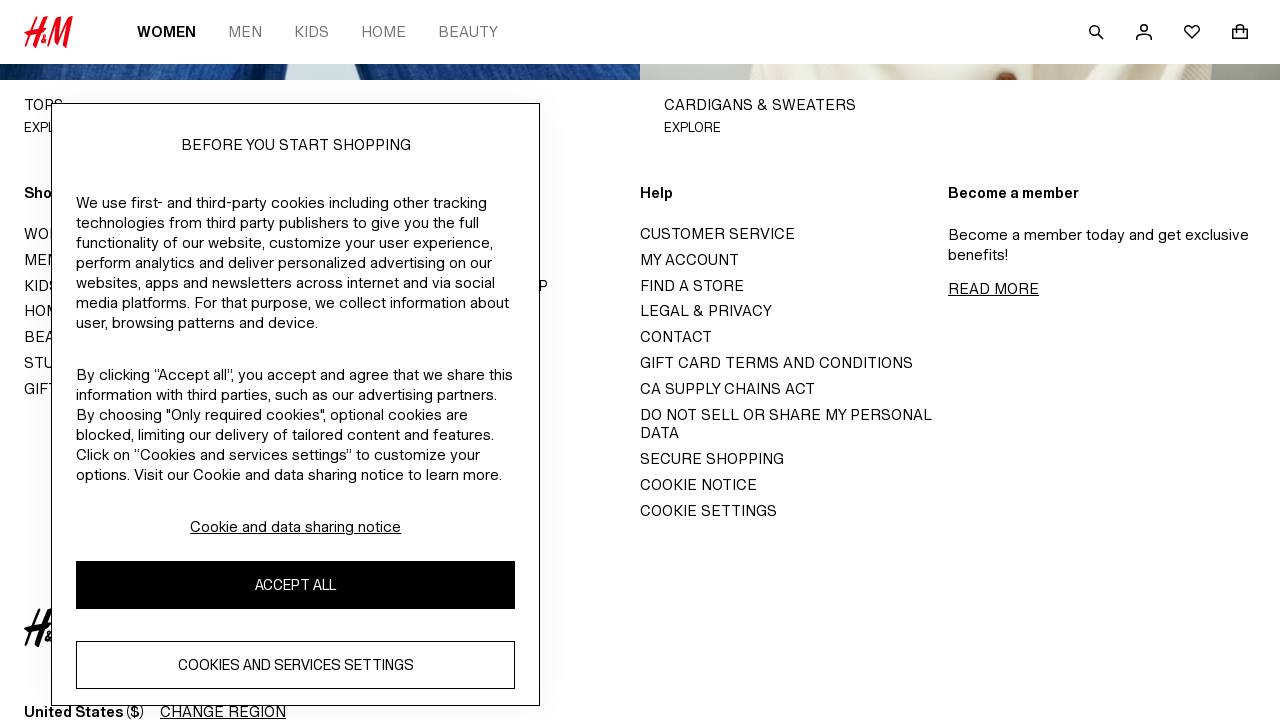

Verified links are present on the page
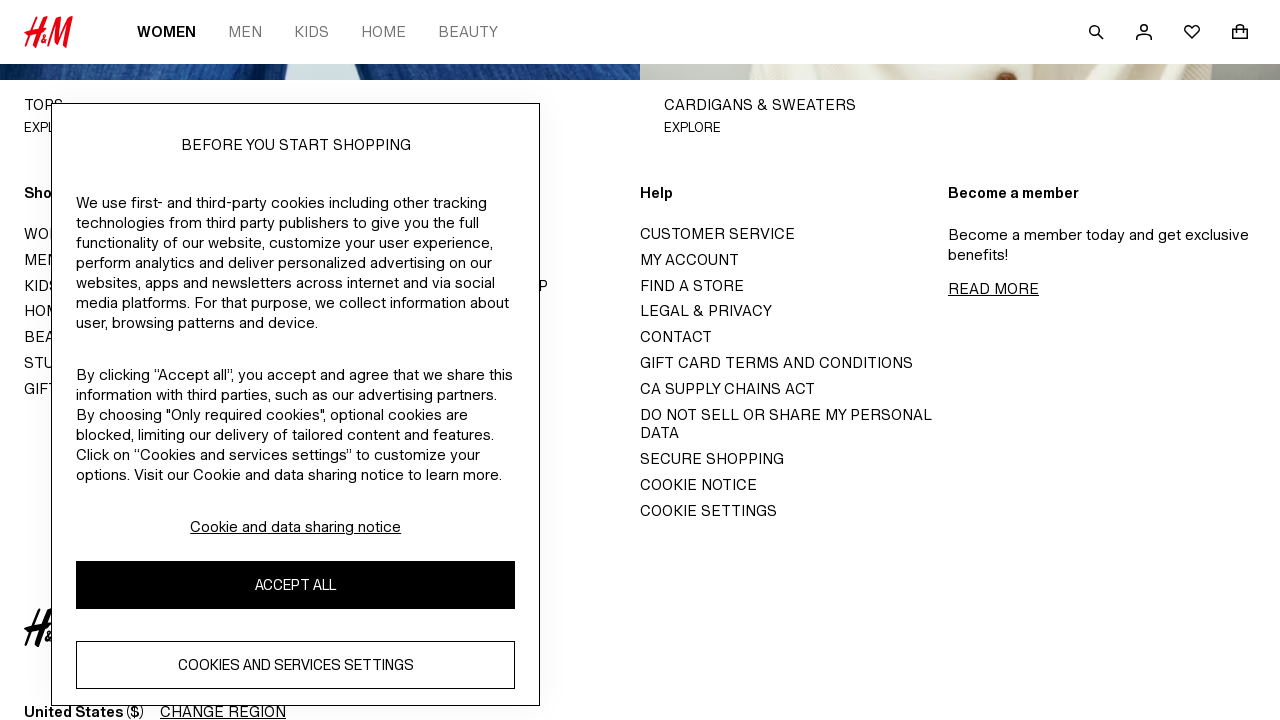

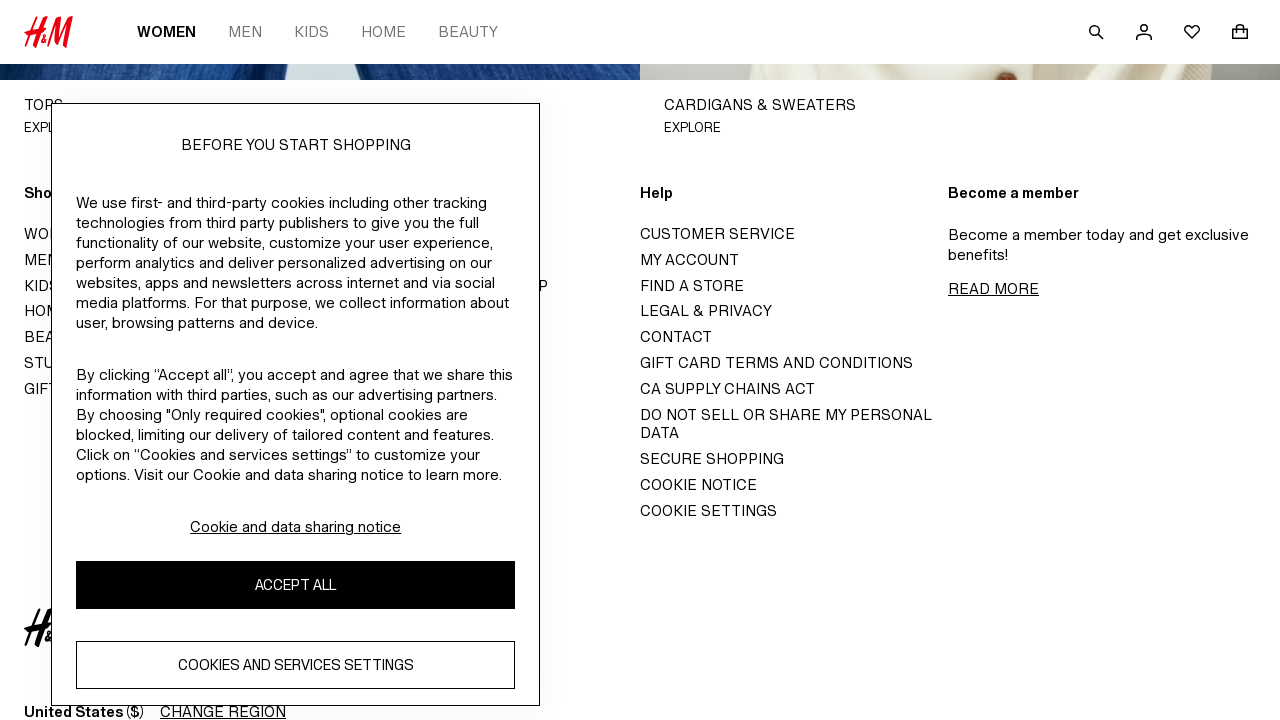